Tests mouse hover functionality by hovering over and clicking a "Read More" link on the page

Starting URL: https://parabank.parasoft.com/parabank/index.htm

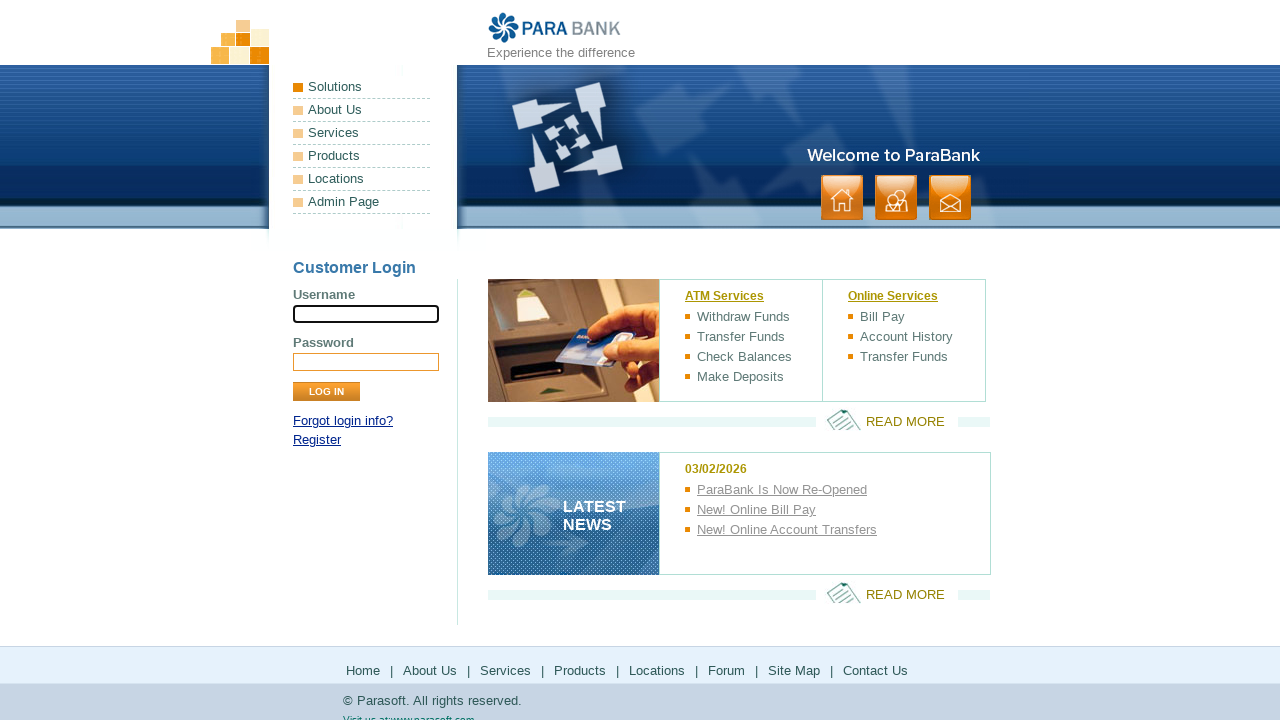

Located 'Read More' link element
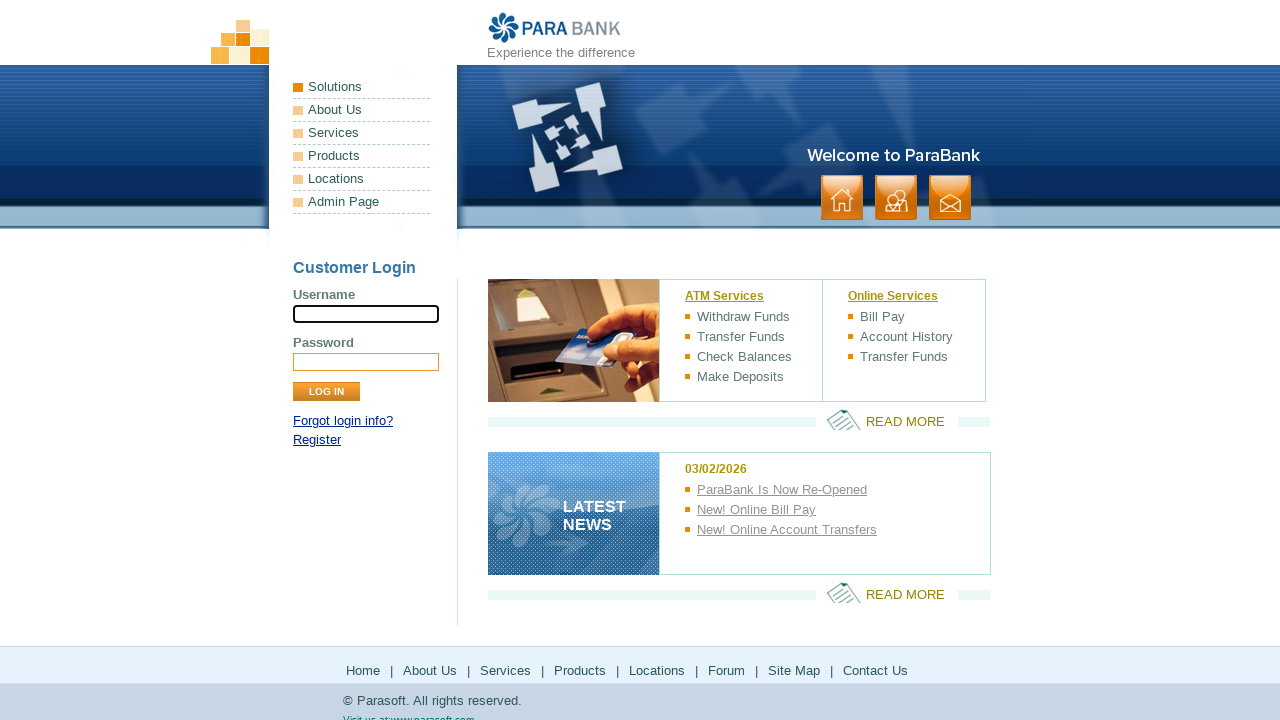

Hovered over 'Read More' link at (887, 420) on xpath=//*[@id='rightPanel']/p[1]/a
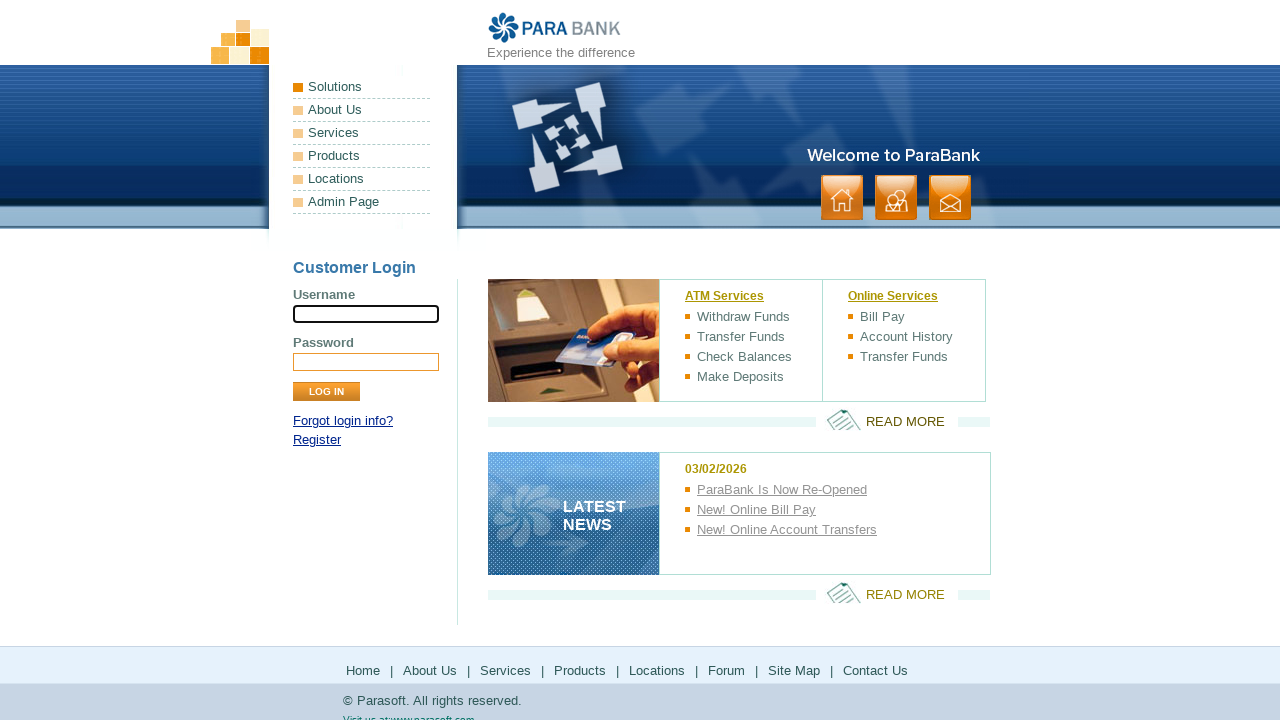

Clicked 'Read More' link at (887, 420) on xpath=//*[@id='rightPanel']/p[1]/a
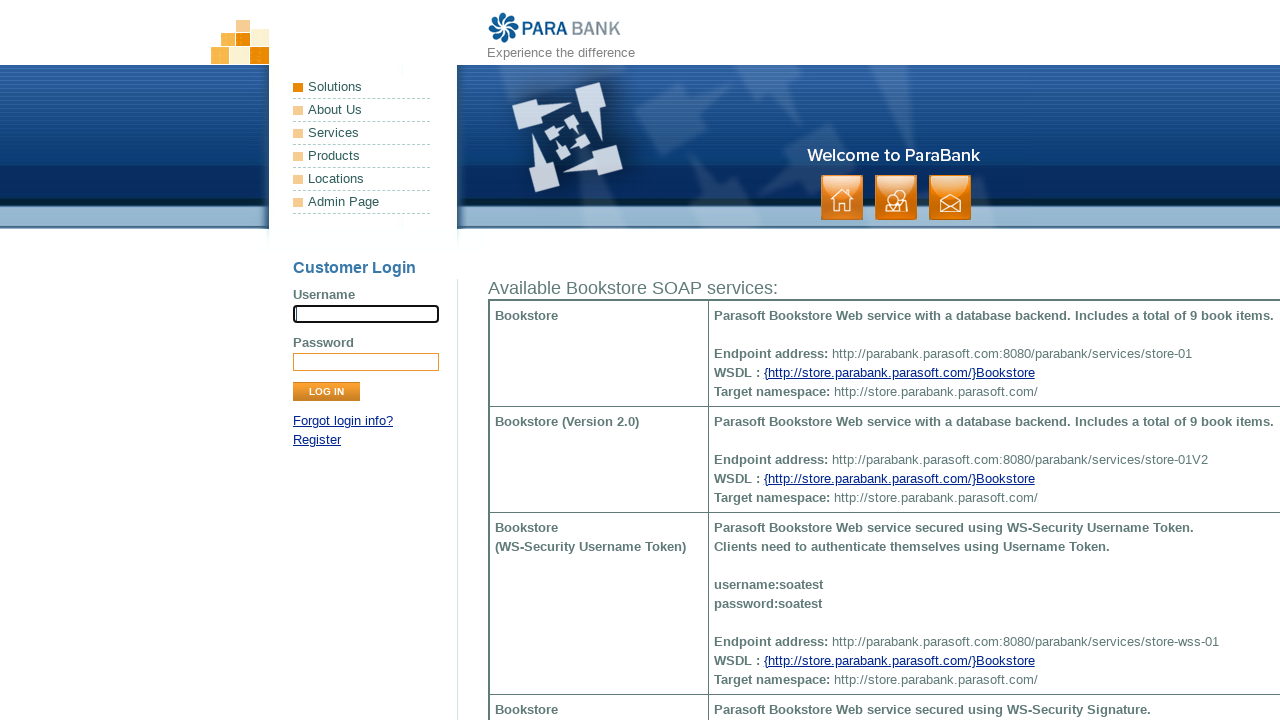

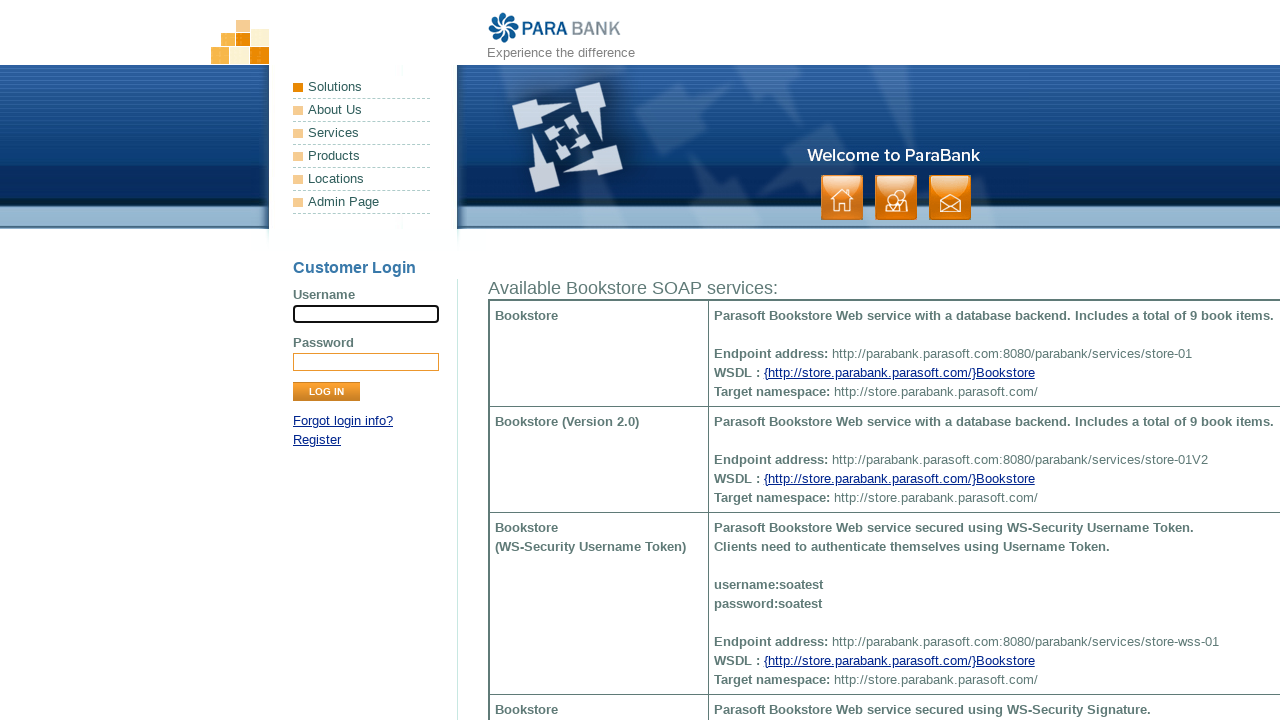